Navigates to the DemoQA broken links page and verifies that link elements are present on the page

Starting URL: https://demoqa.com/broken

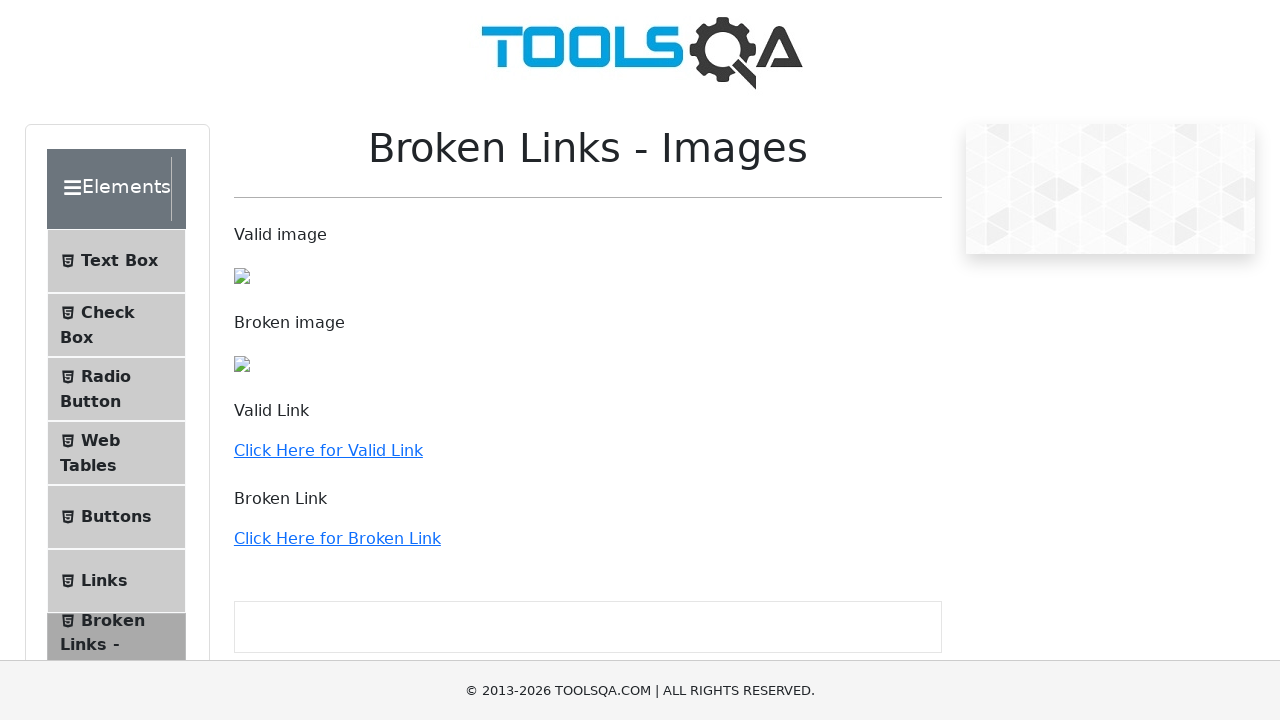

Navigated to DemoQA broken links page
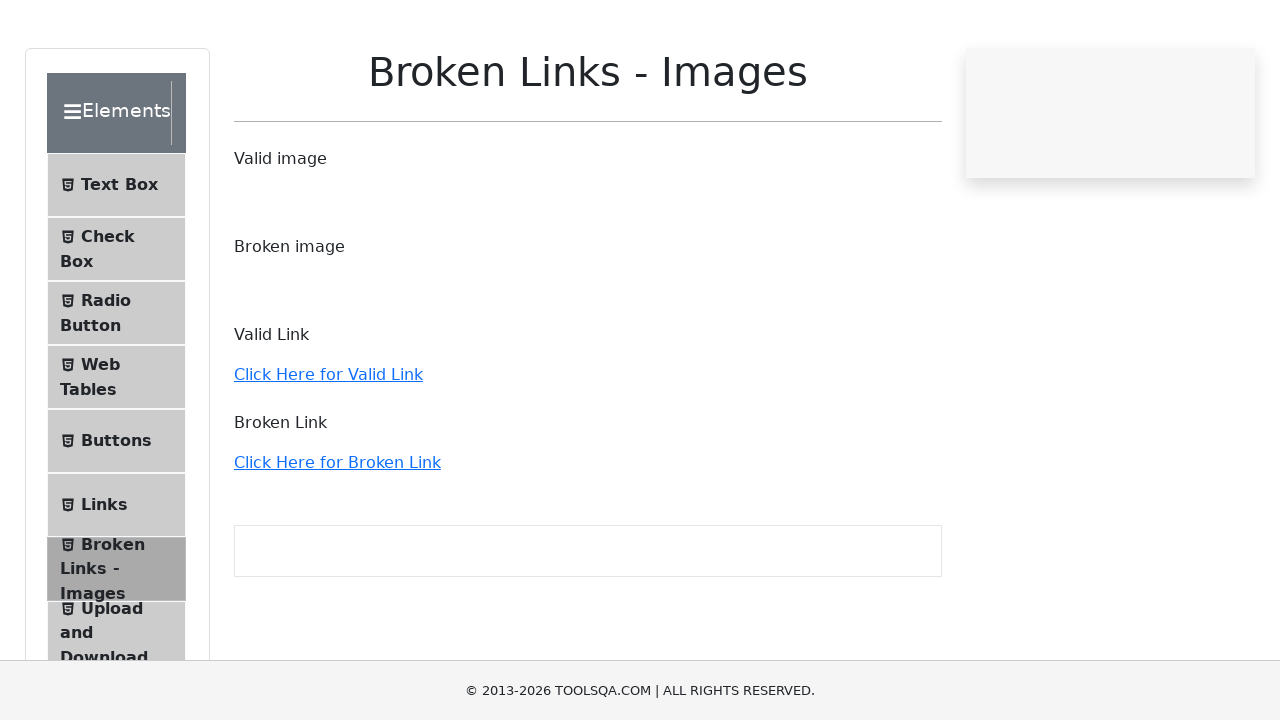

Waited for link elements to be present on the page
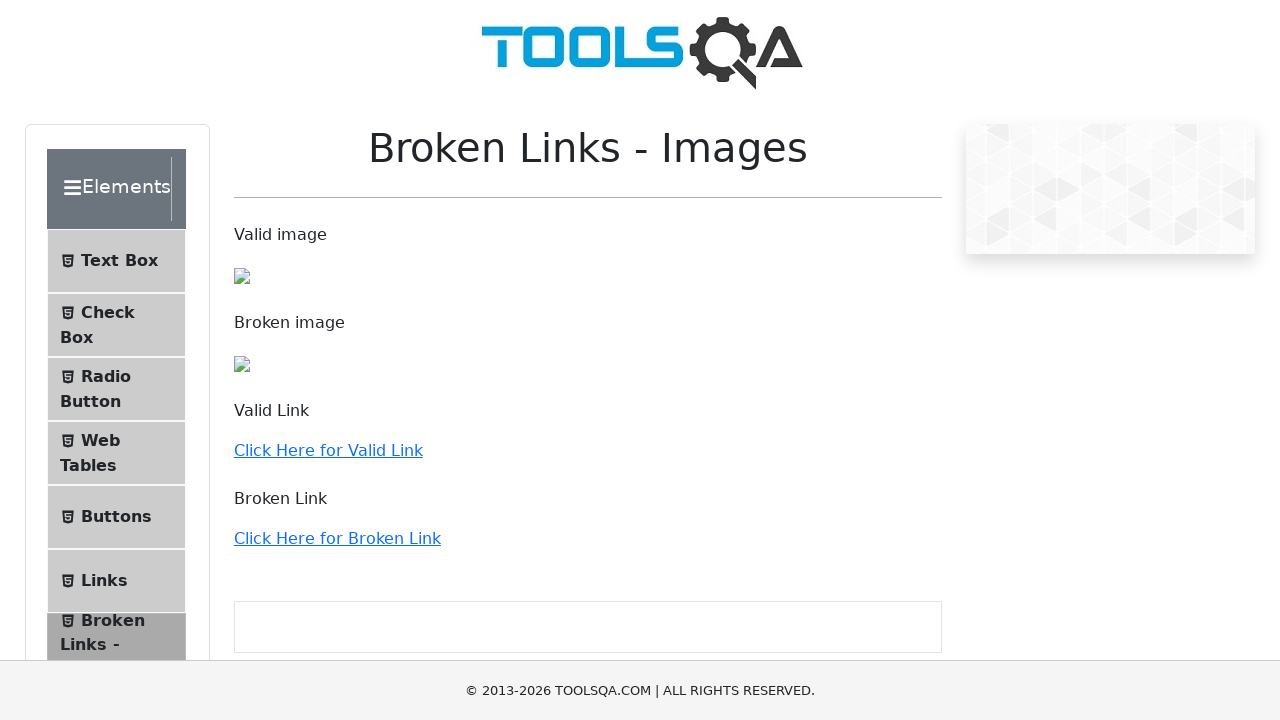

Located all link elements on the page
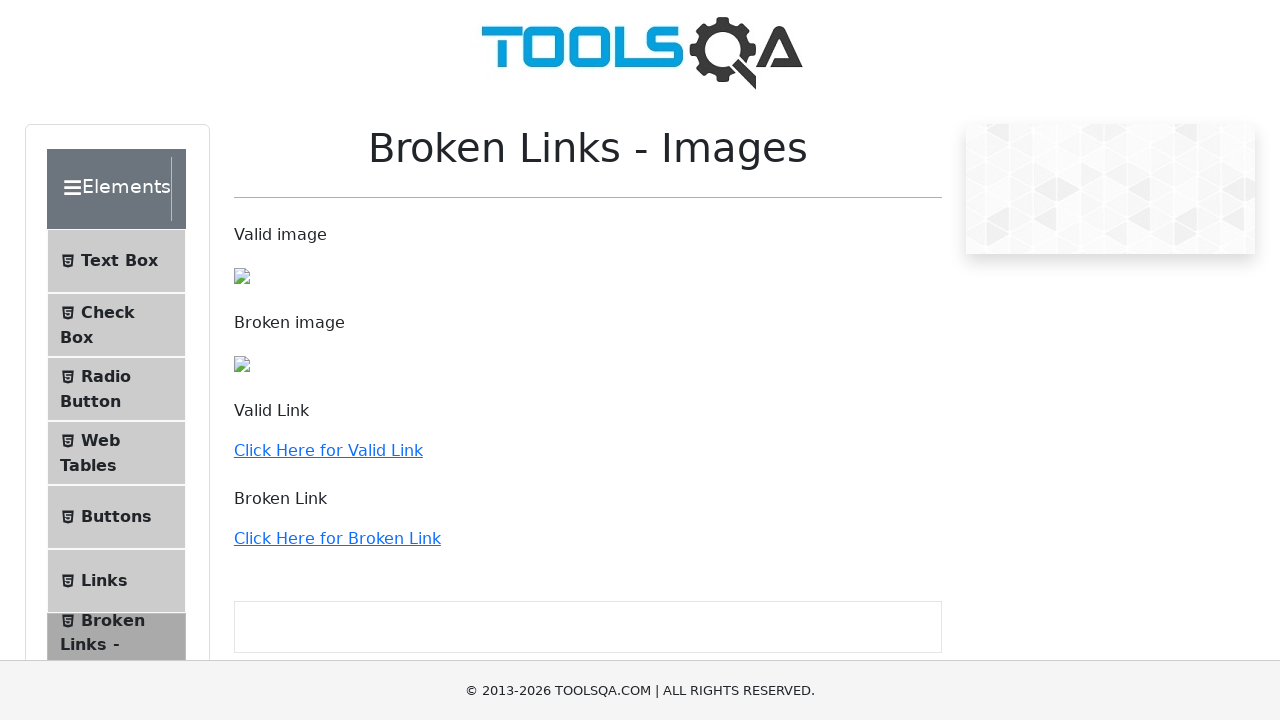

Verified that the first link element is visible
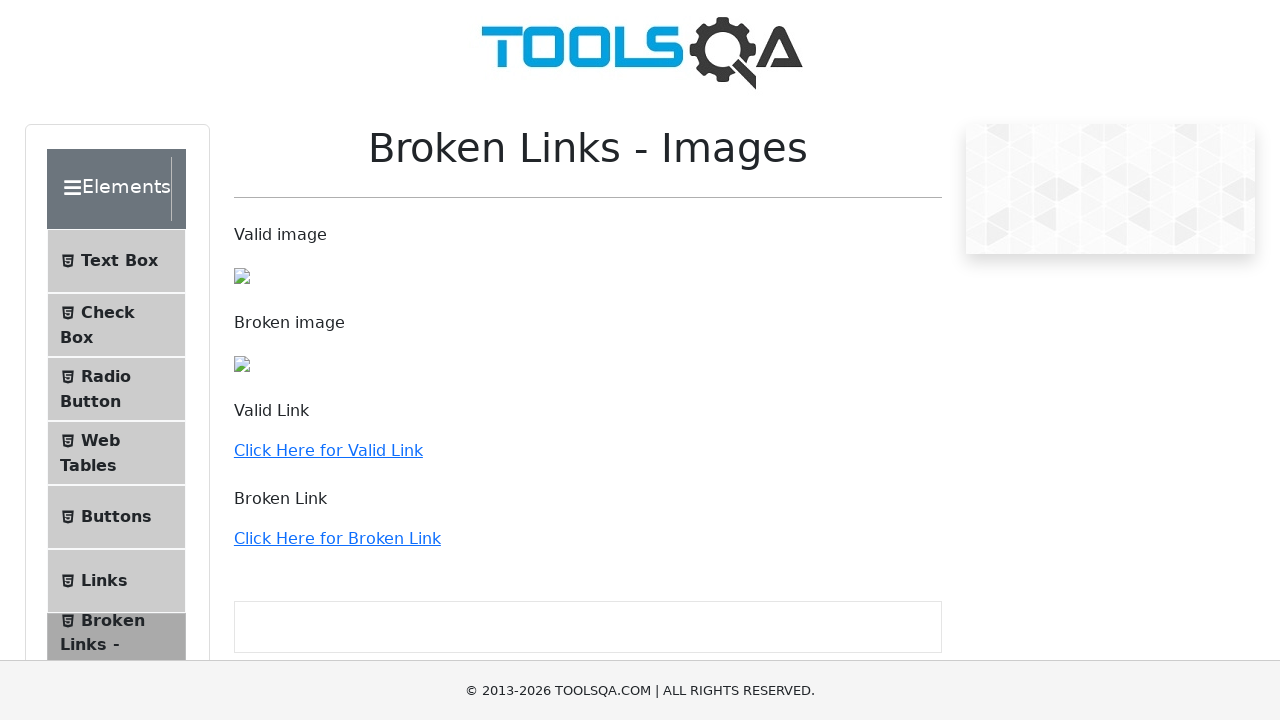

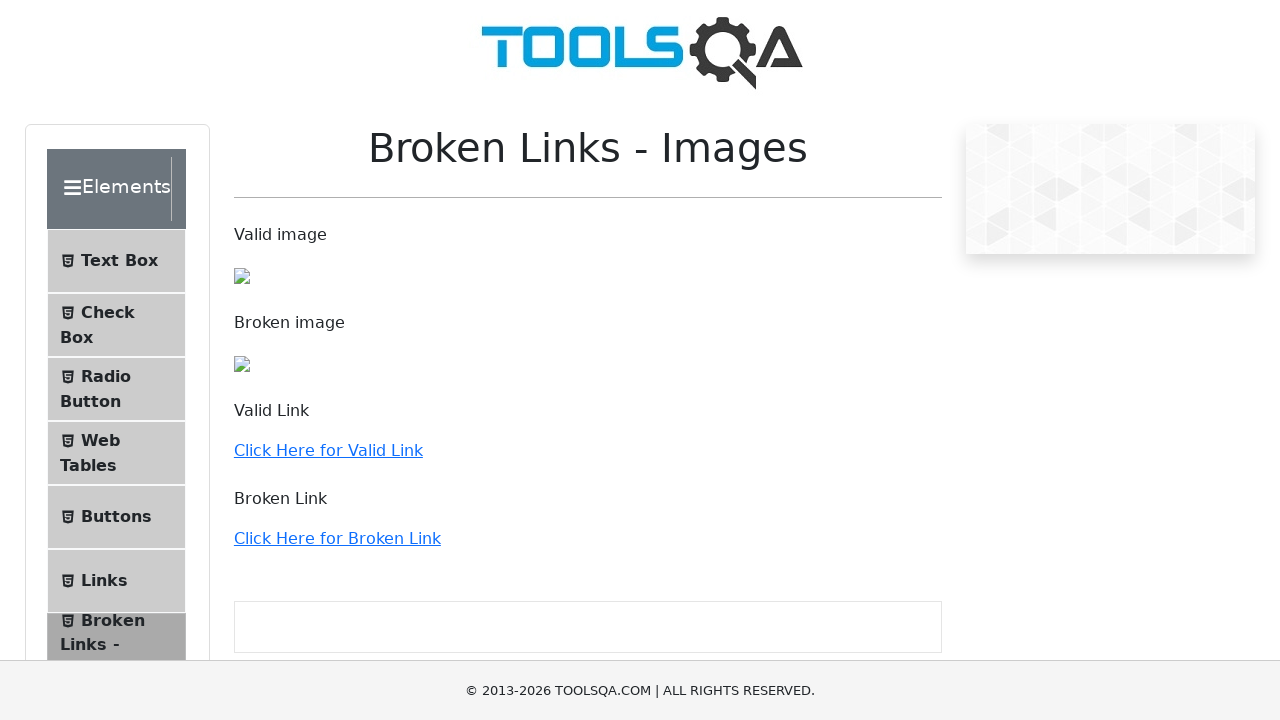